Tests that clicking Clear completed removes all completed todo items

Starting URL: https://demo.playwright.dev/todomvc

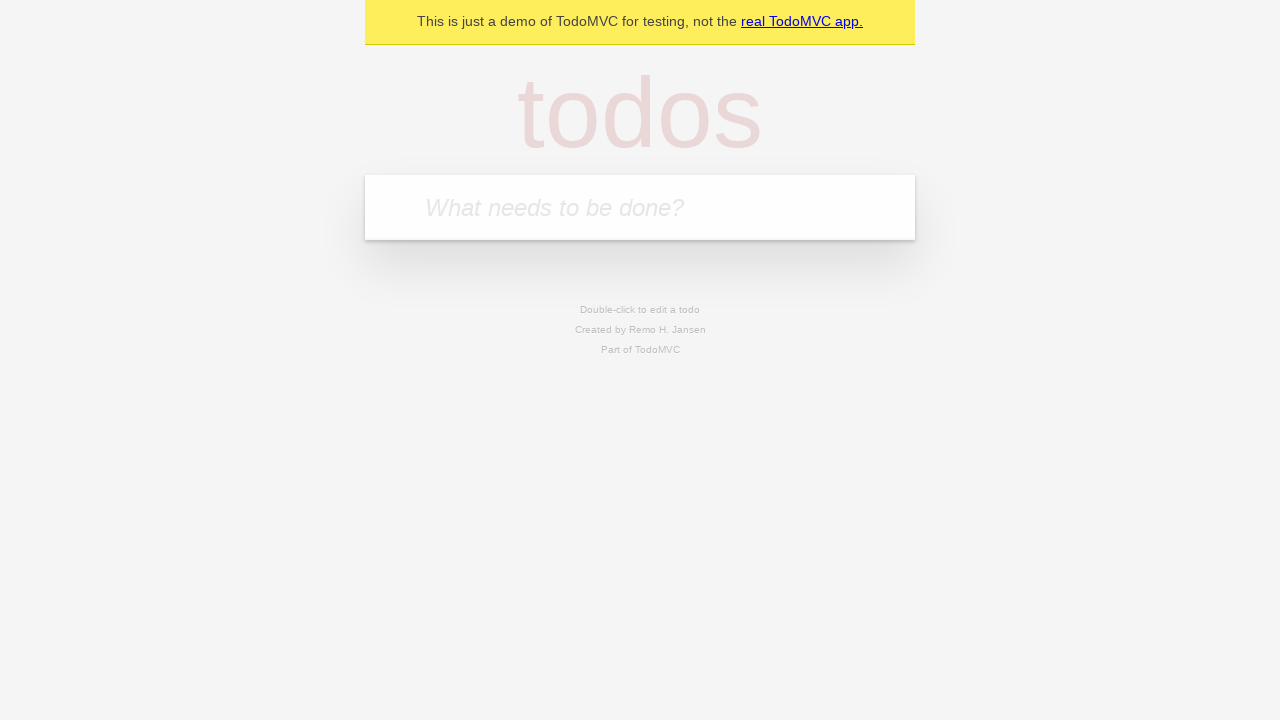

Filled todo input with 'buy some cheese' on internal:attr=[placeholder="What needs to be done?"i]
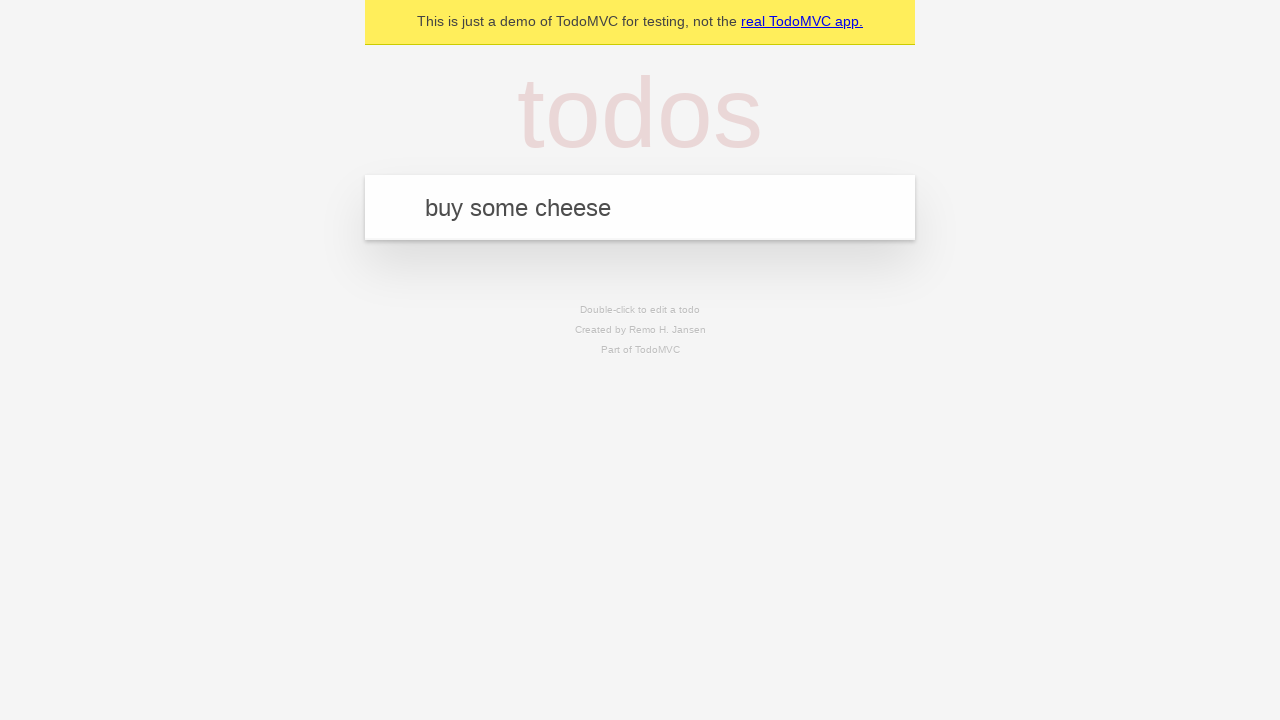

Pressed Enter to add first todo item on internal:attr=[placeholder="What needs to be done?"i]
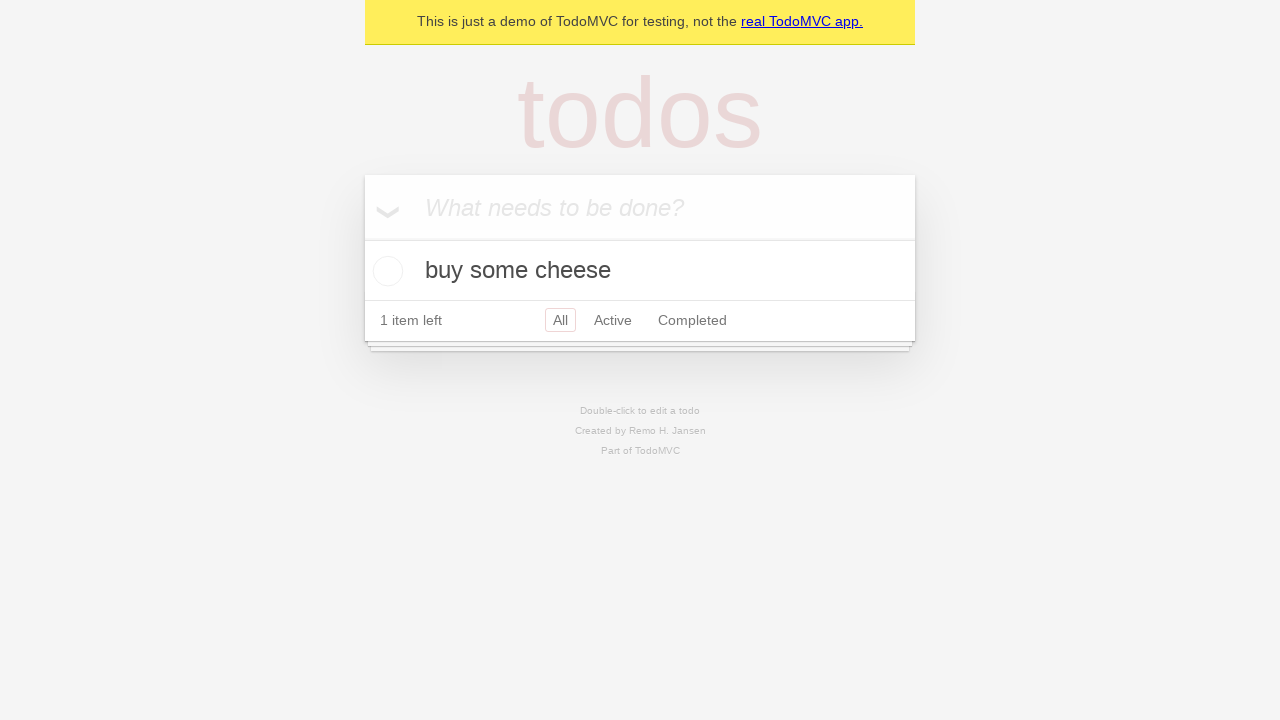

Filled todo input with 'feed the cat' on internal:attr=[placeholder="What needs to be done?"i]
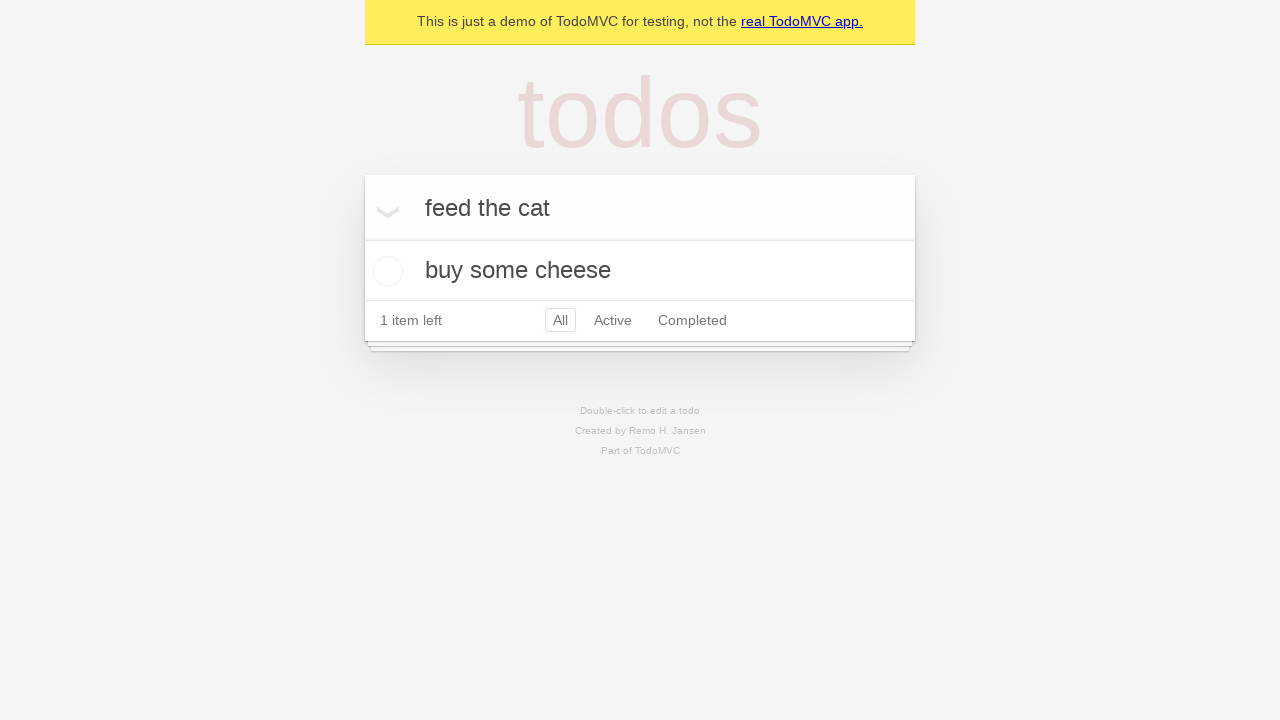

Pressed Enter to add second todo item on internal:attr=[placeholder="What needs to be done?"i]
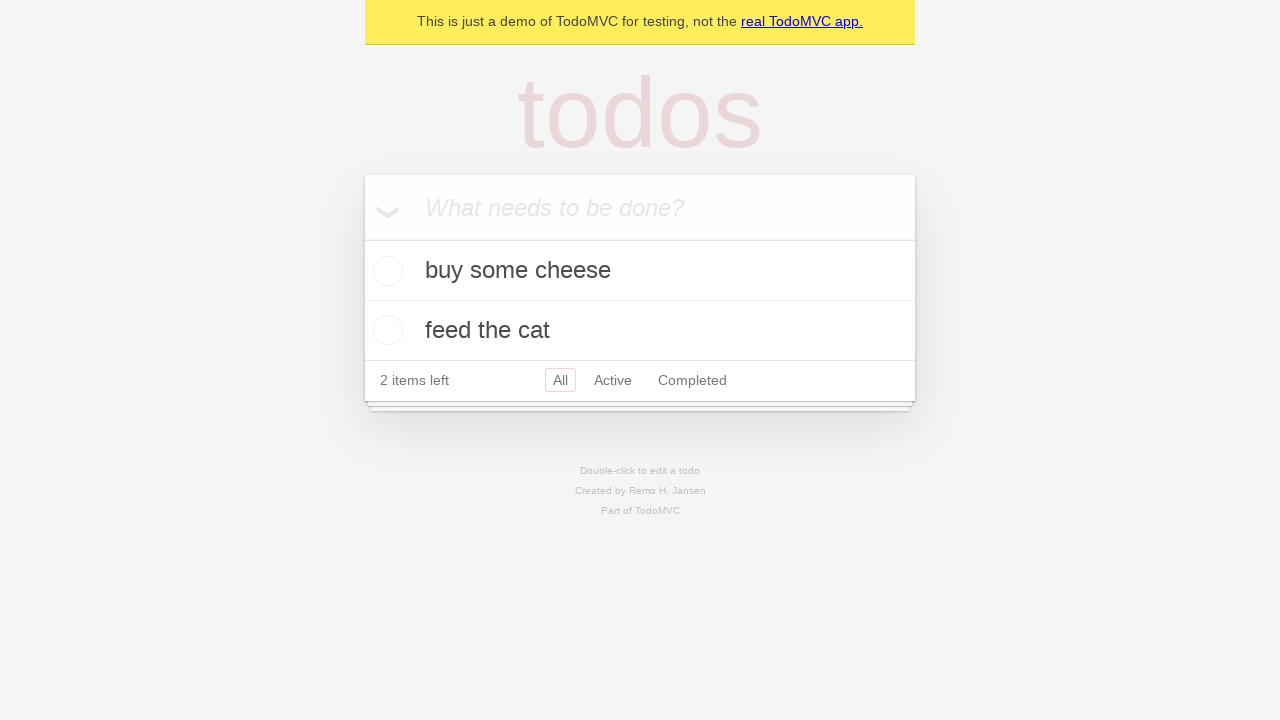

Filled todo input with 'book a doctors appointment' on internal:attr=[placeholder="What needs to be done?"i]
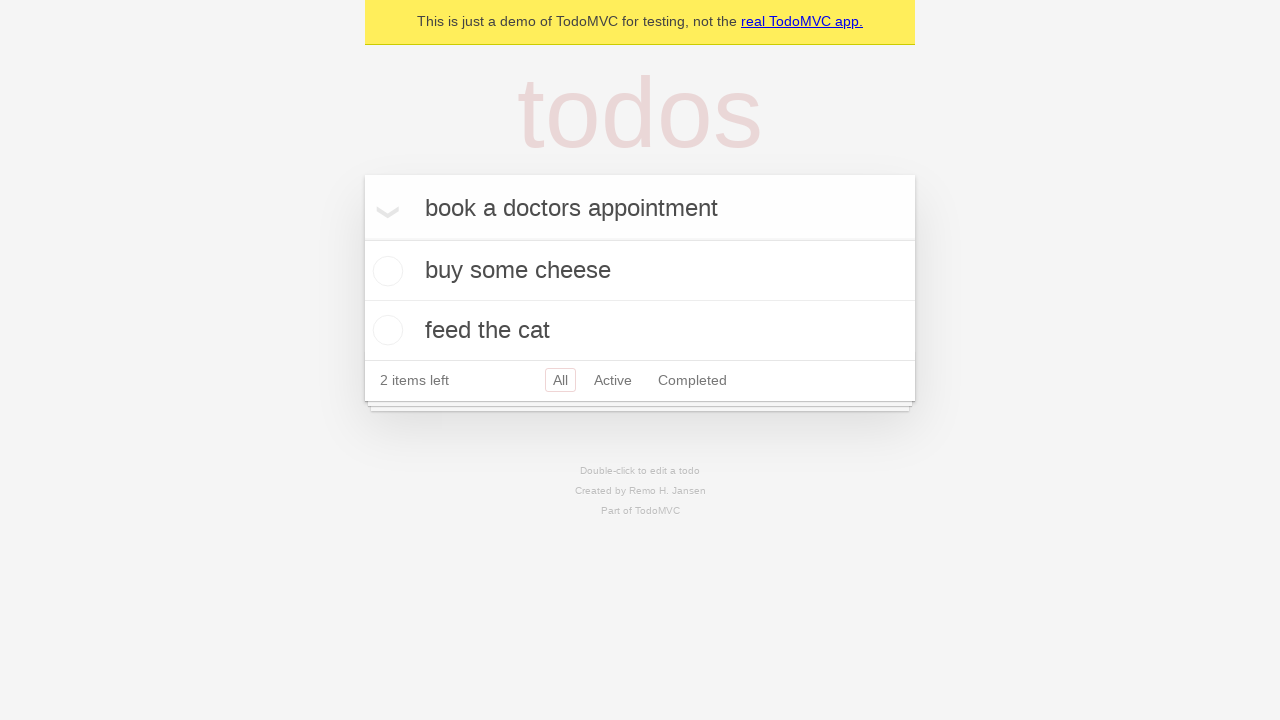

Pressed Enter to add third todo item on internal:attr=[placeholder="What needs to be done?"i]
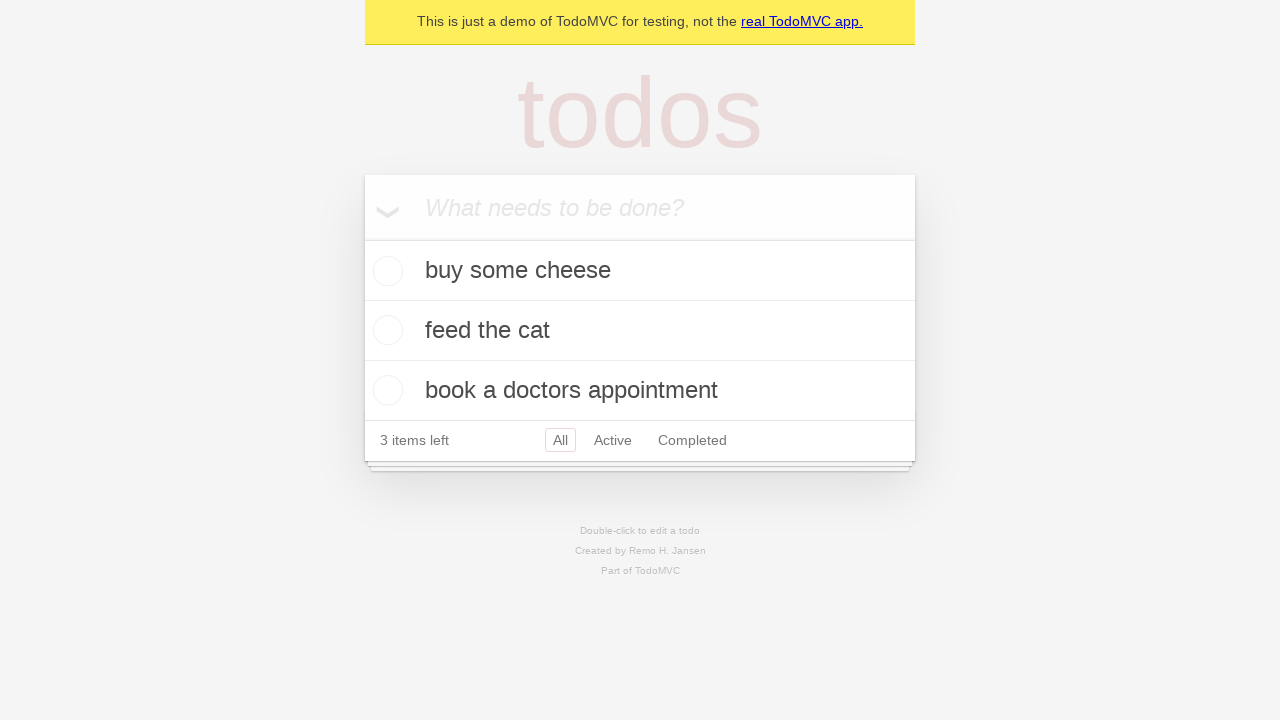

Checked checkbox on second todo item to mark it completed at (385, 330) on internal:testid=[data-testid="todo-item"s] >> nth=1 >> internal:role=checkbox
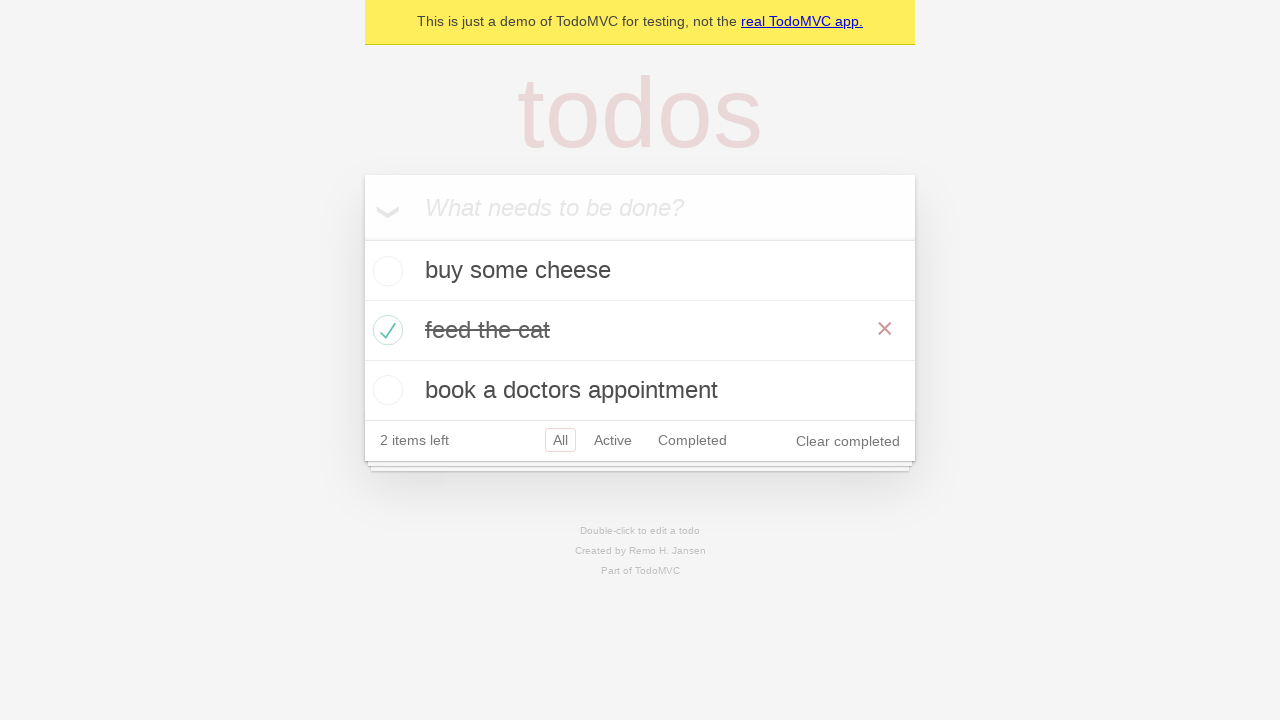

Clicked 'Clear completed' button to remove completed items at (848, 441) on internal:role=button[name="Clear completed"i]
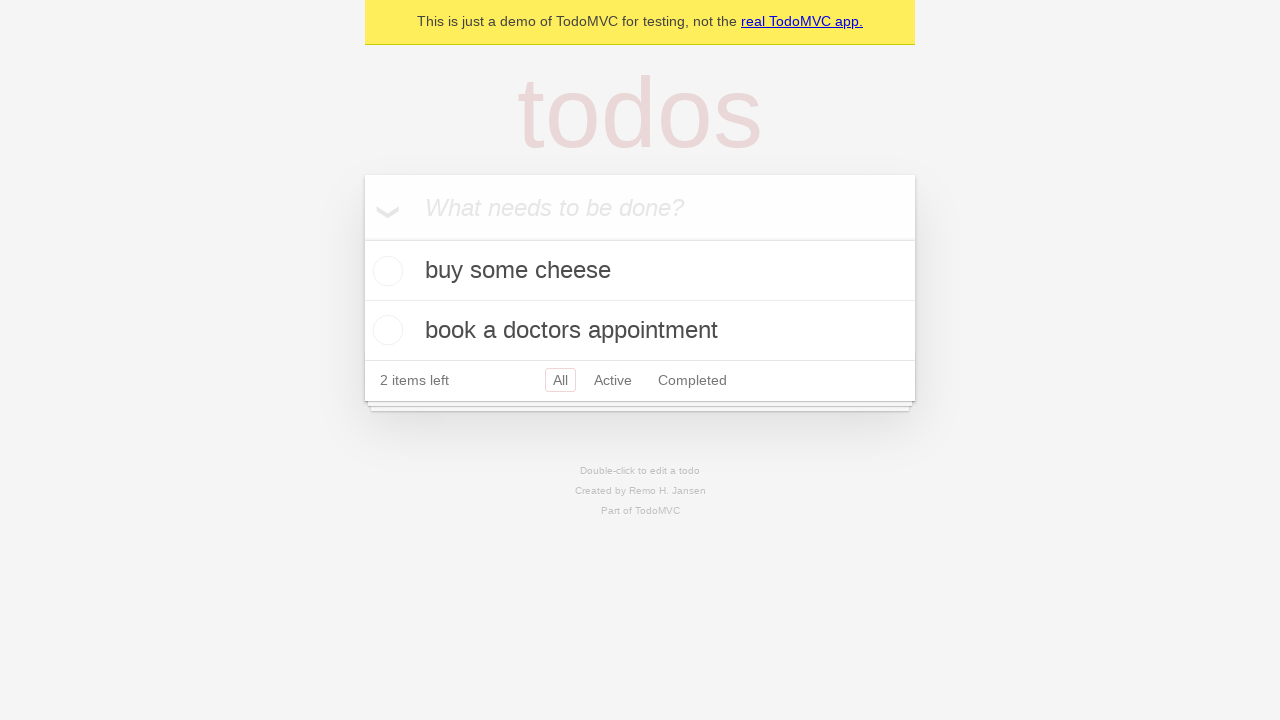

Verified remaining todo items are visible after clearing completed
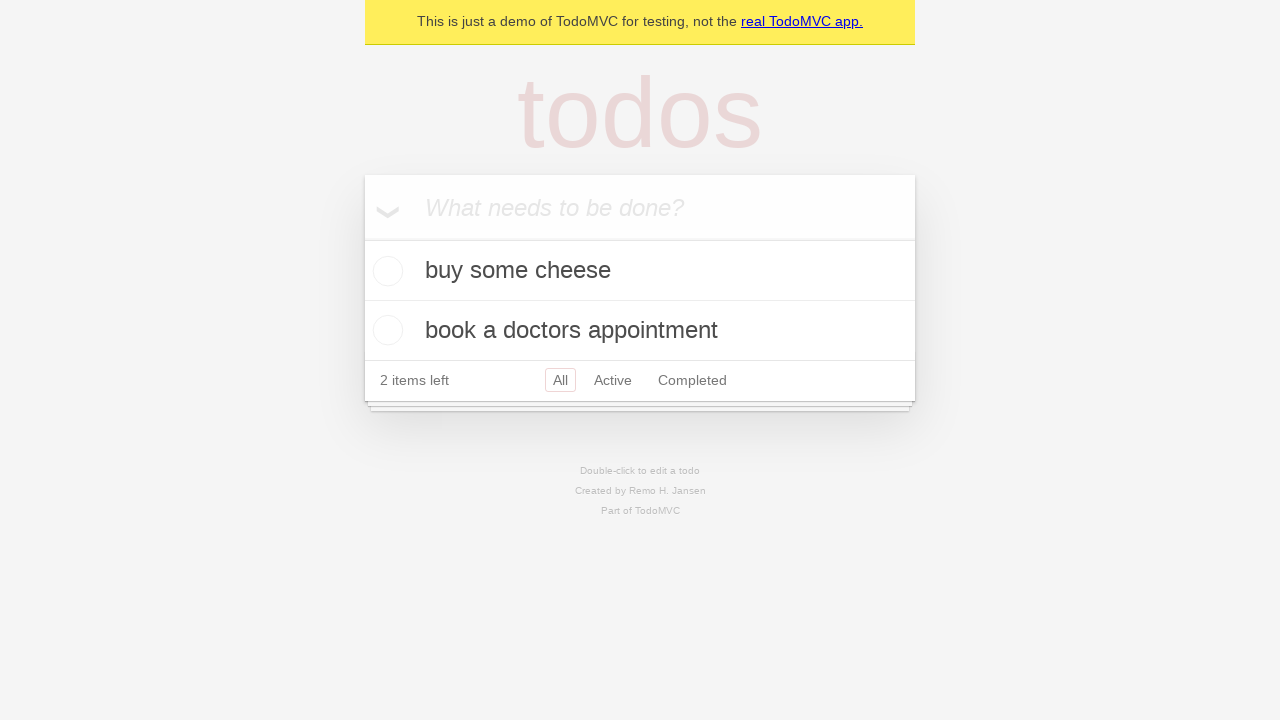

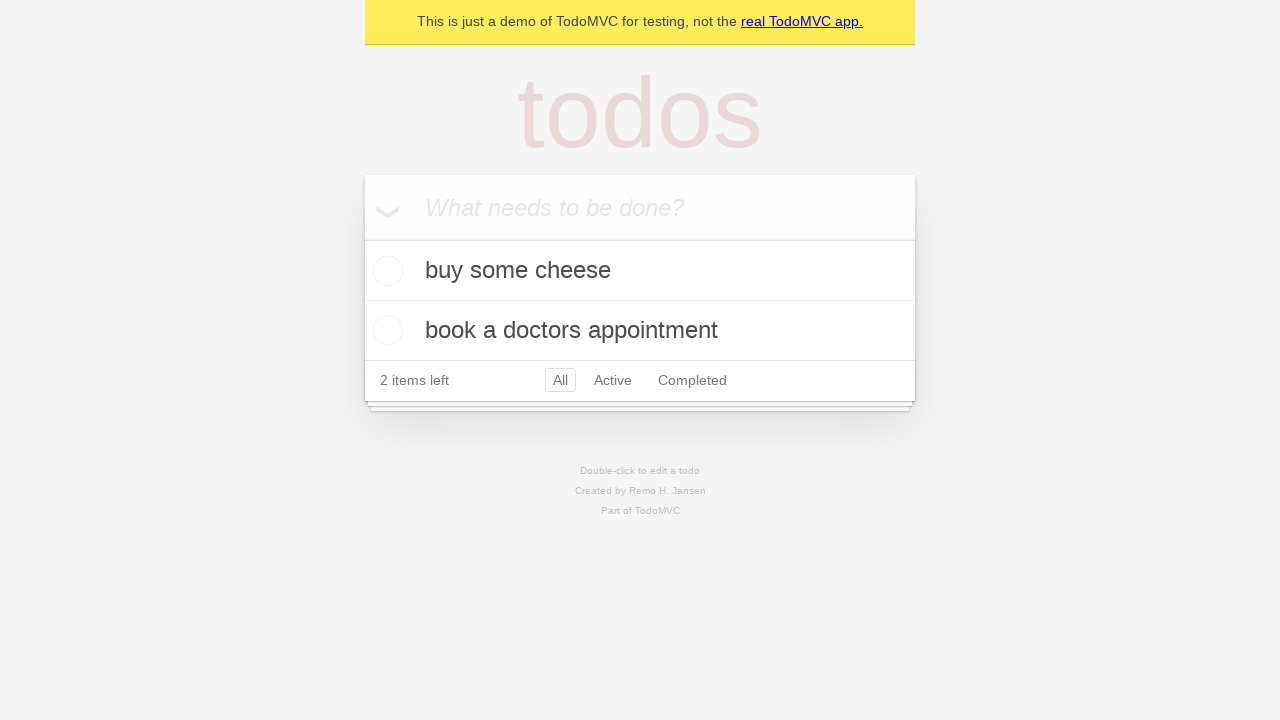